Tests scrolling functionality and validates table sum calculations by scrolling to a fixed header table and verifying the sum of values matches the displayed total

Starting URL: https://rahulshettyacademy.com/AutomationPractice/

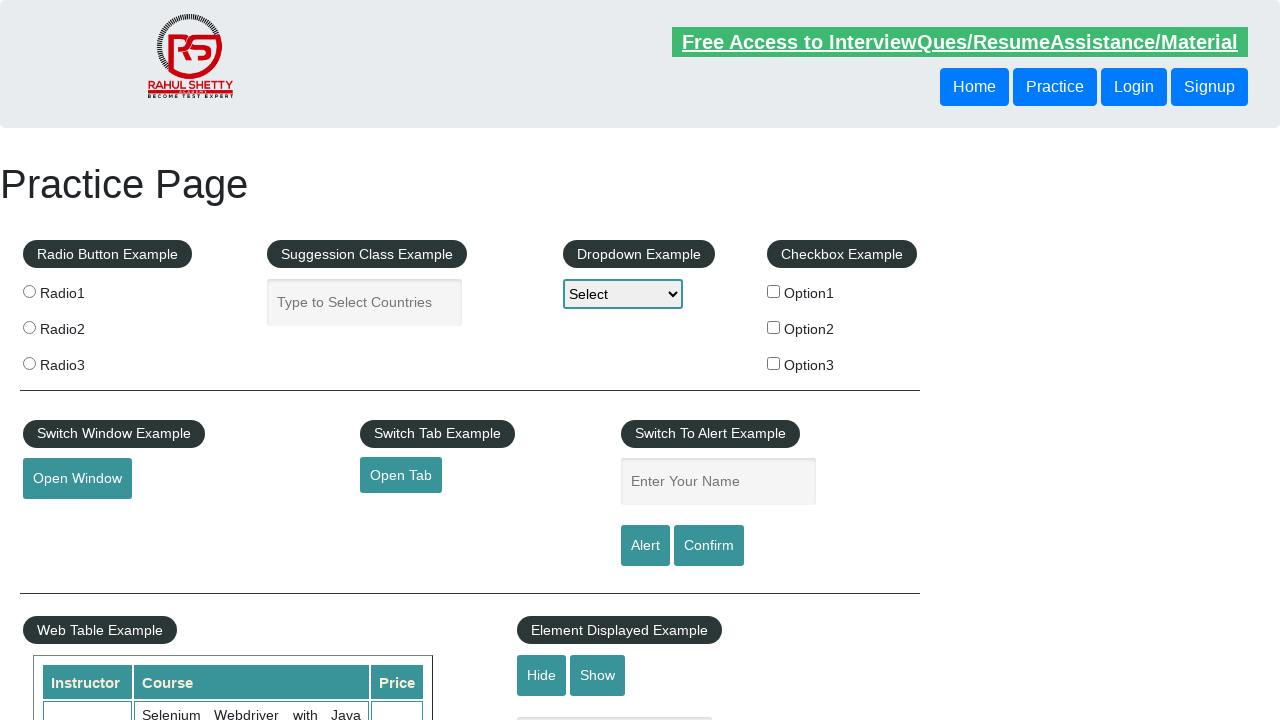

Scrolled down the page by 500 pixels
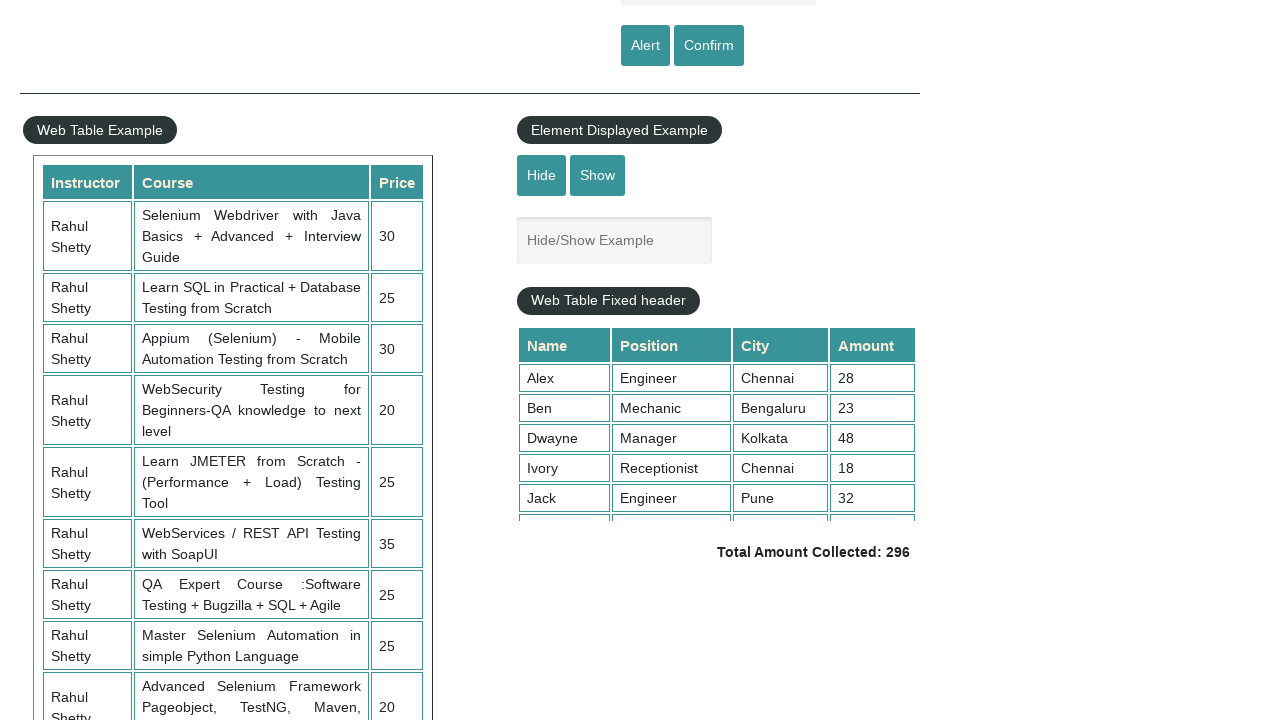

Scrolled within the fixed header table to position 5000
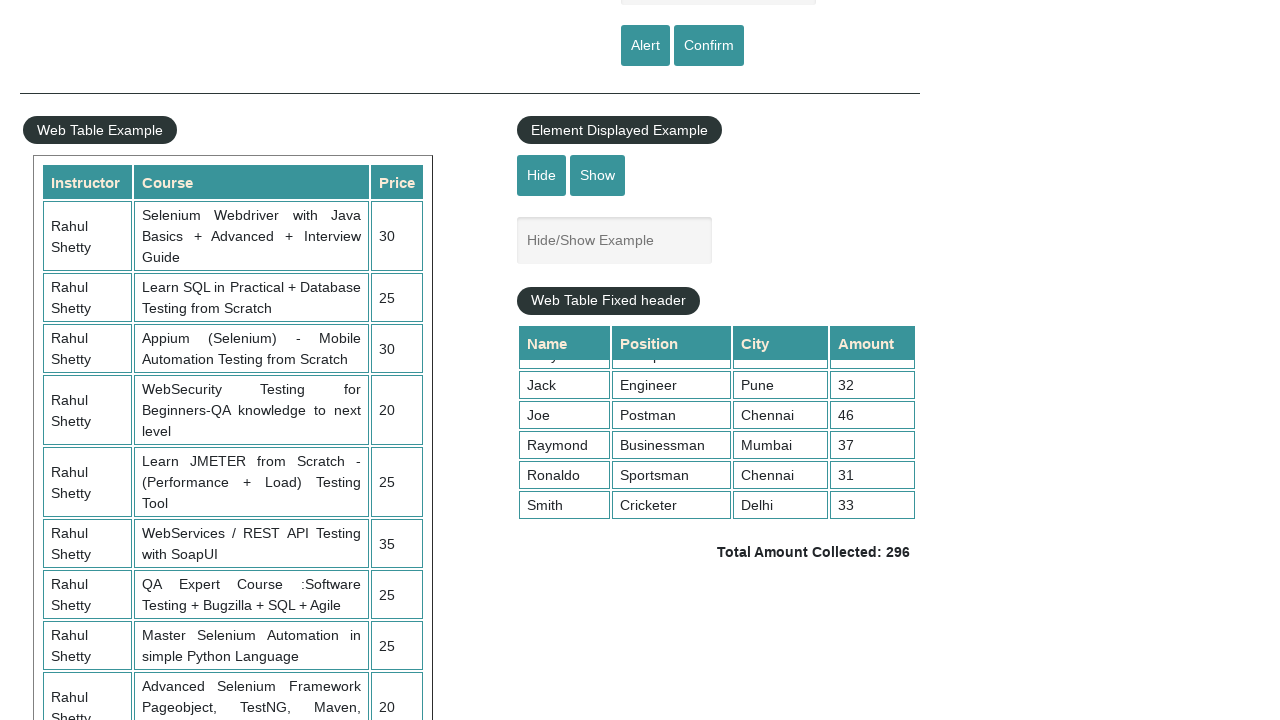

Table column 4 loaded successfully
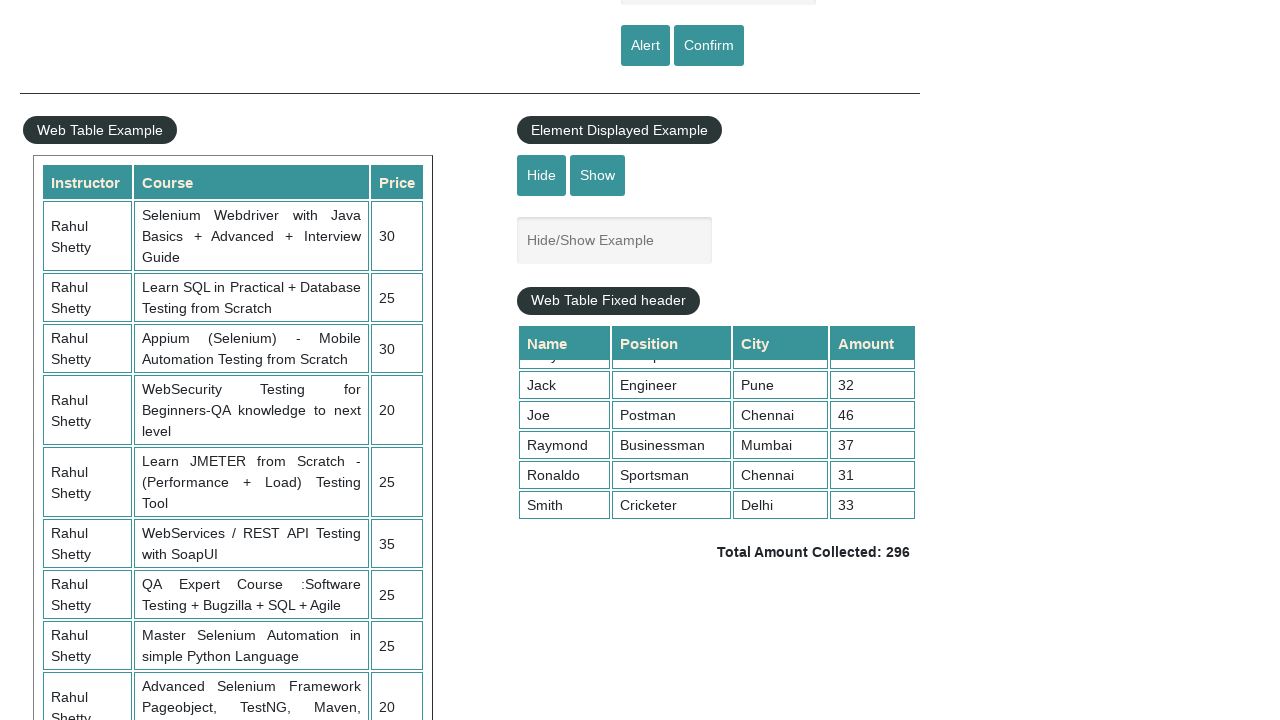

Retrieved all values from the 4th column of the table
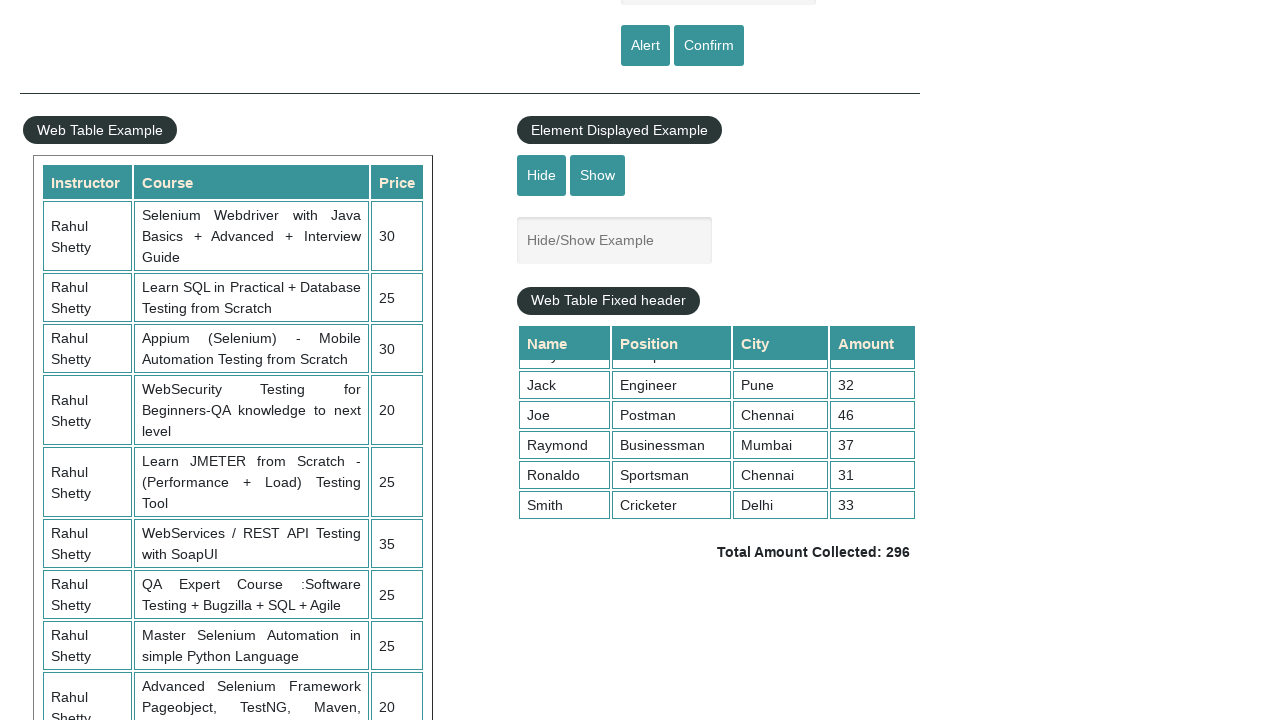

Calculated sum of all column 4 values: 296
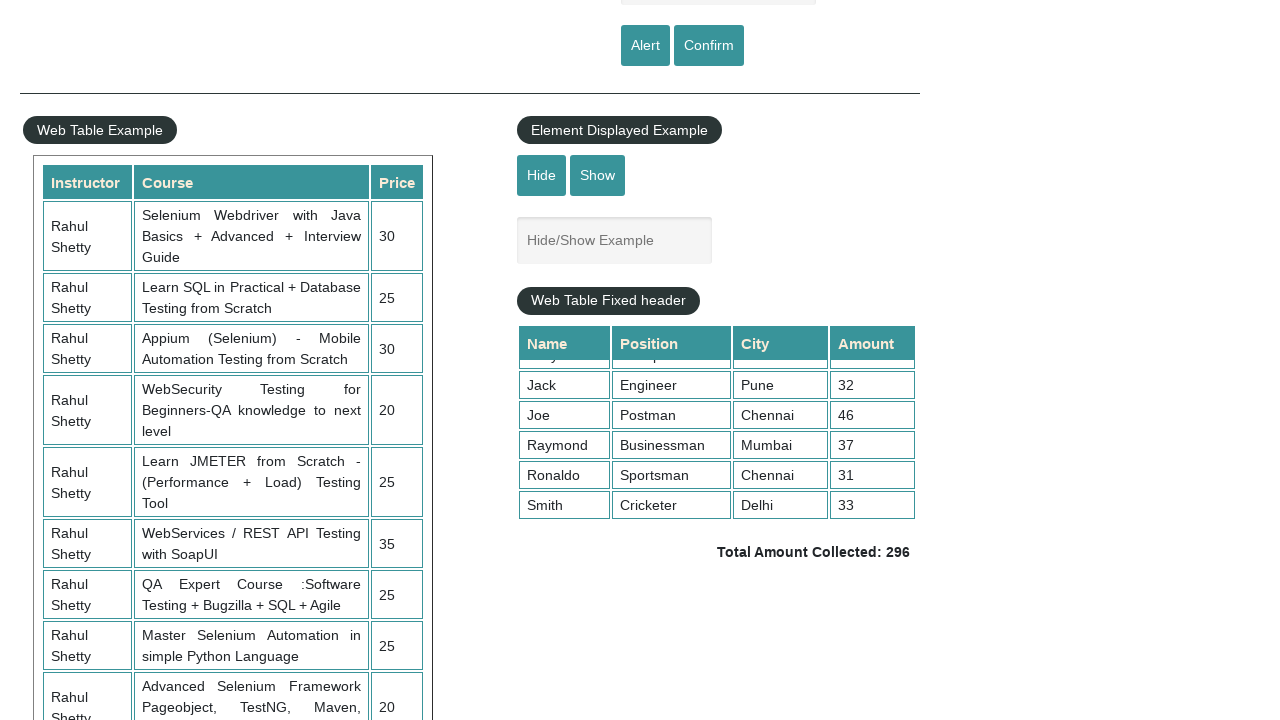

Retrieved expected total amount from the page
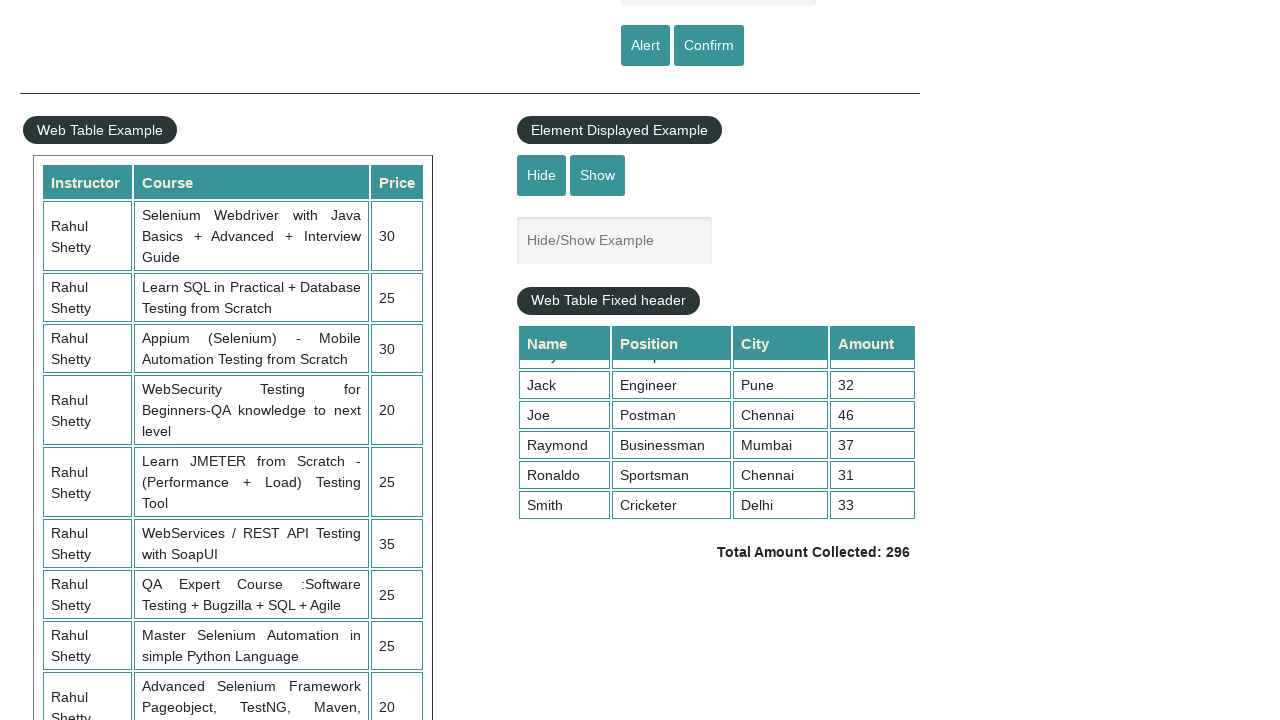

Parsed expected total value: 296
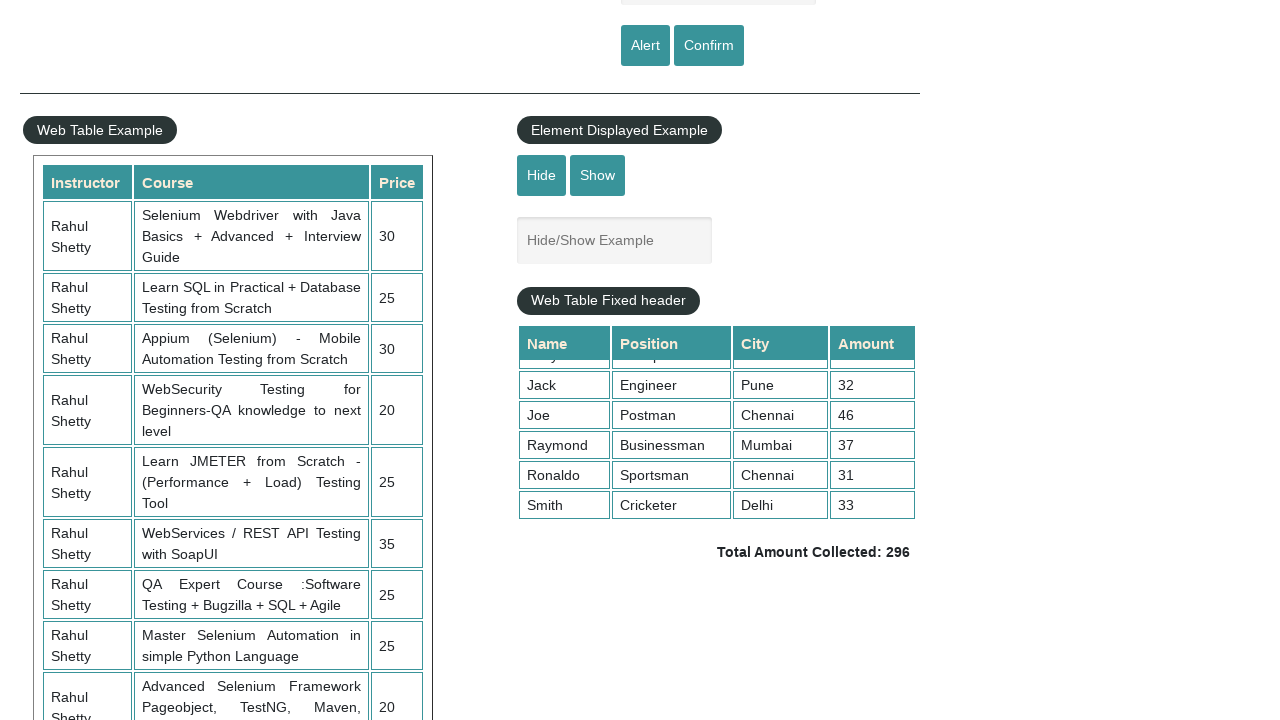

Verified table sum calculation matches expected total: 296 == 296
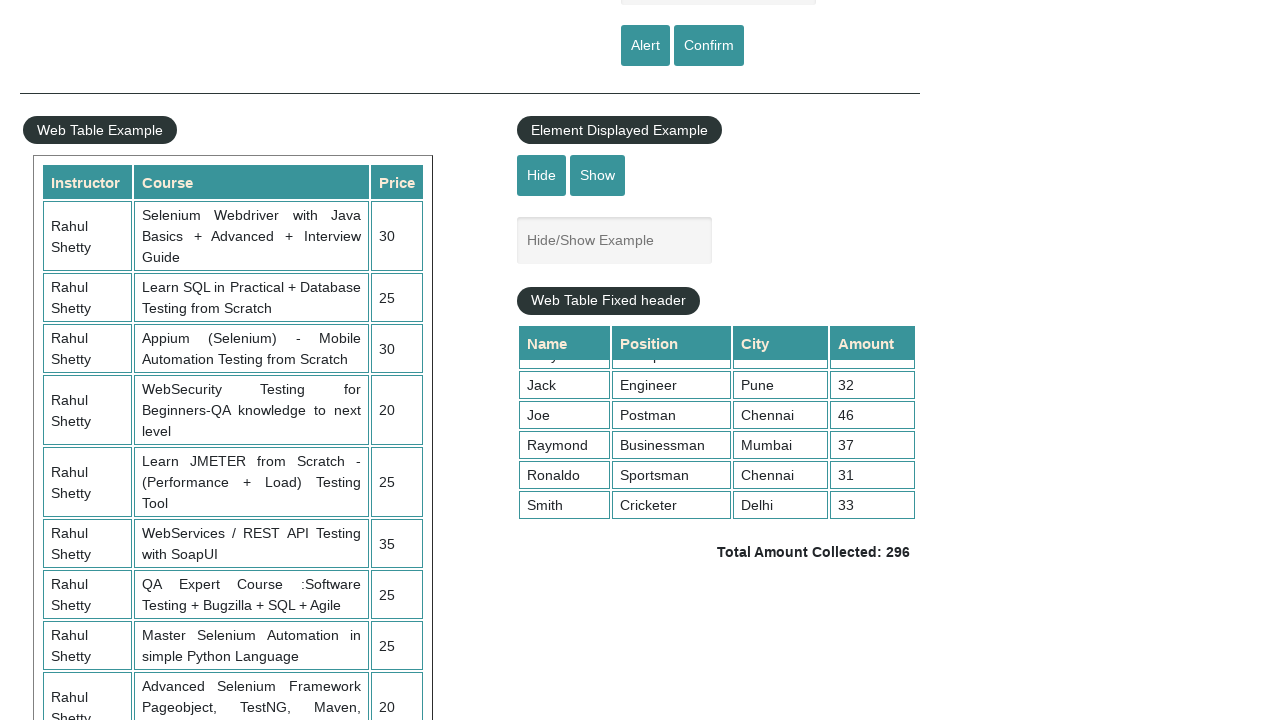

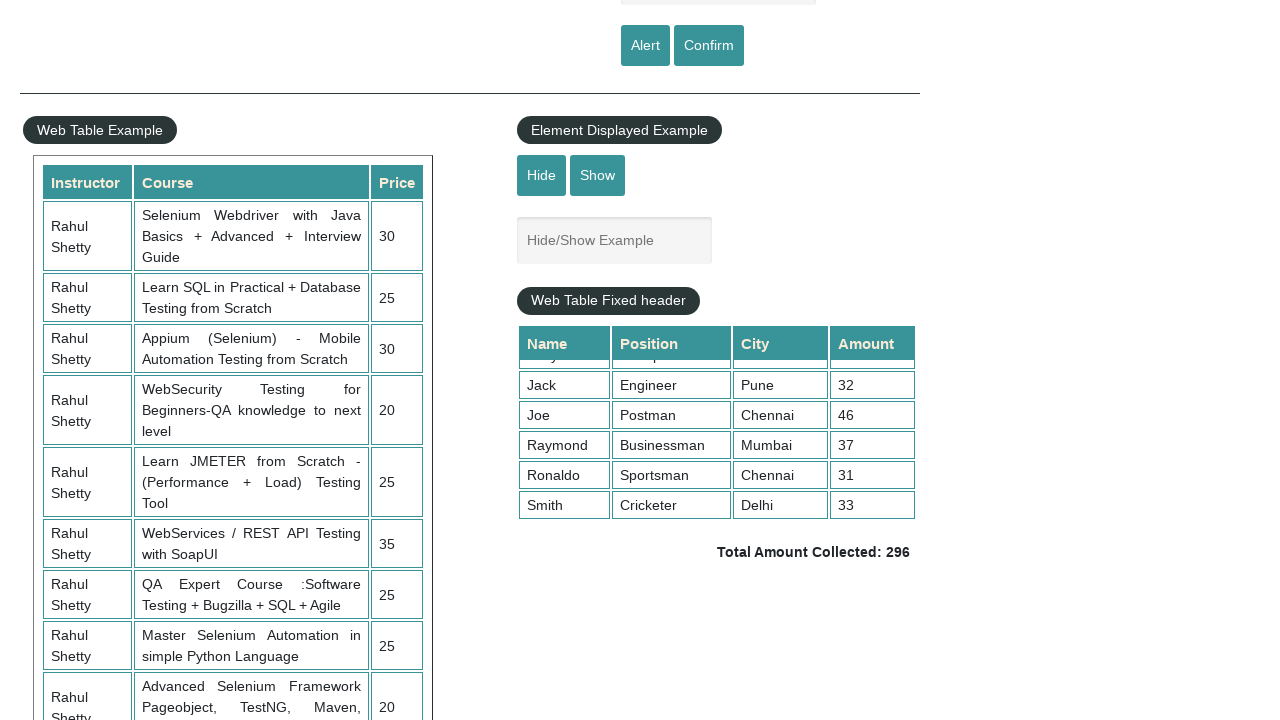